Navigates to a practice website and maximizes the browser window

Starting URL: https://www.practice-ucodeacademy.com/

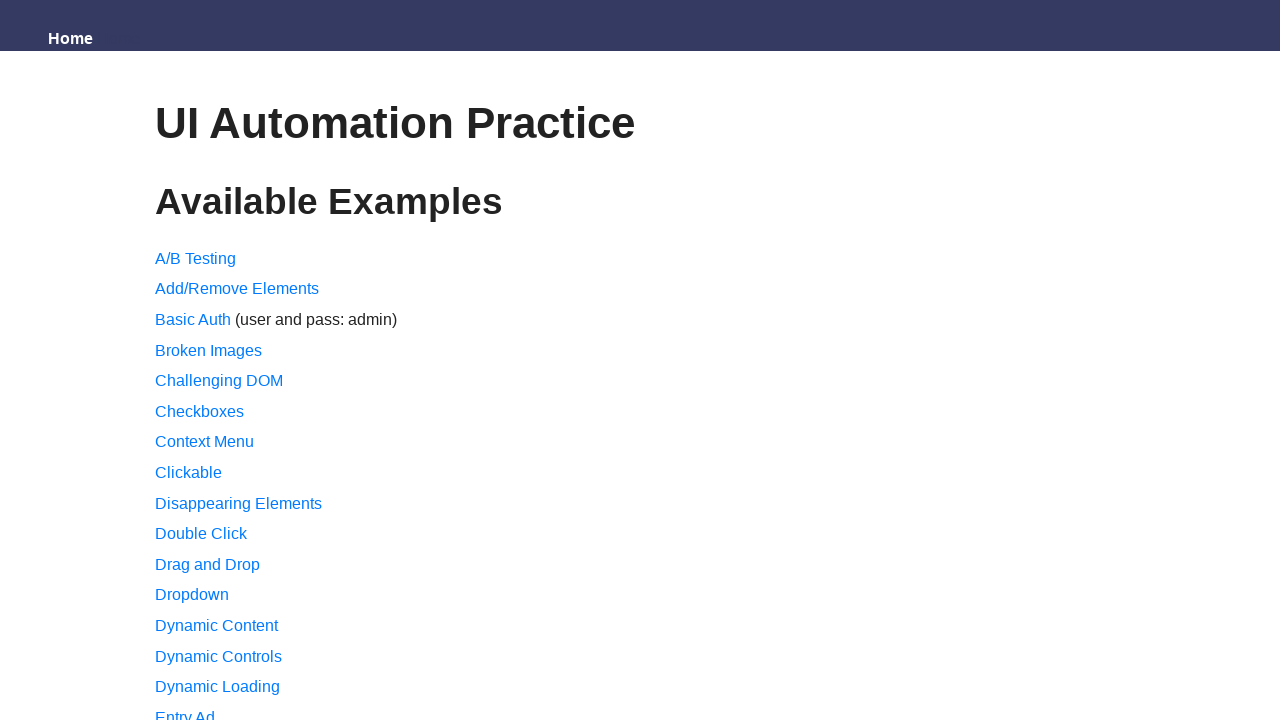

Set browser viewport to 1920x1080 to maximize window
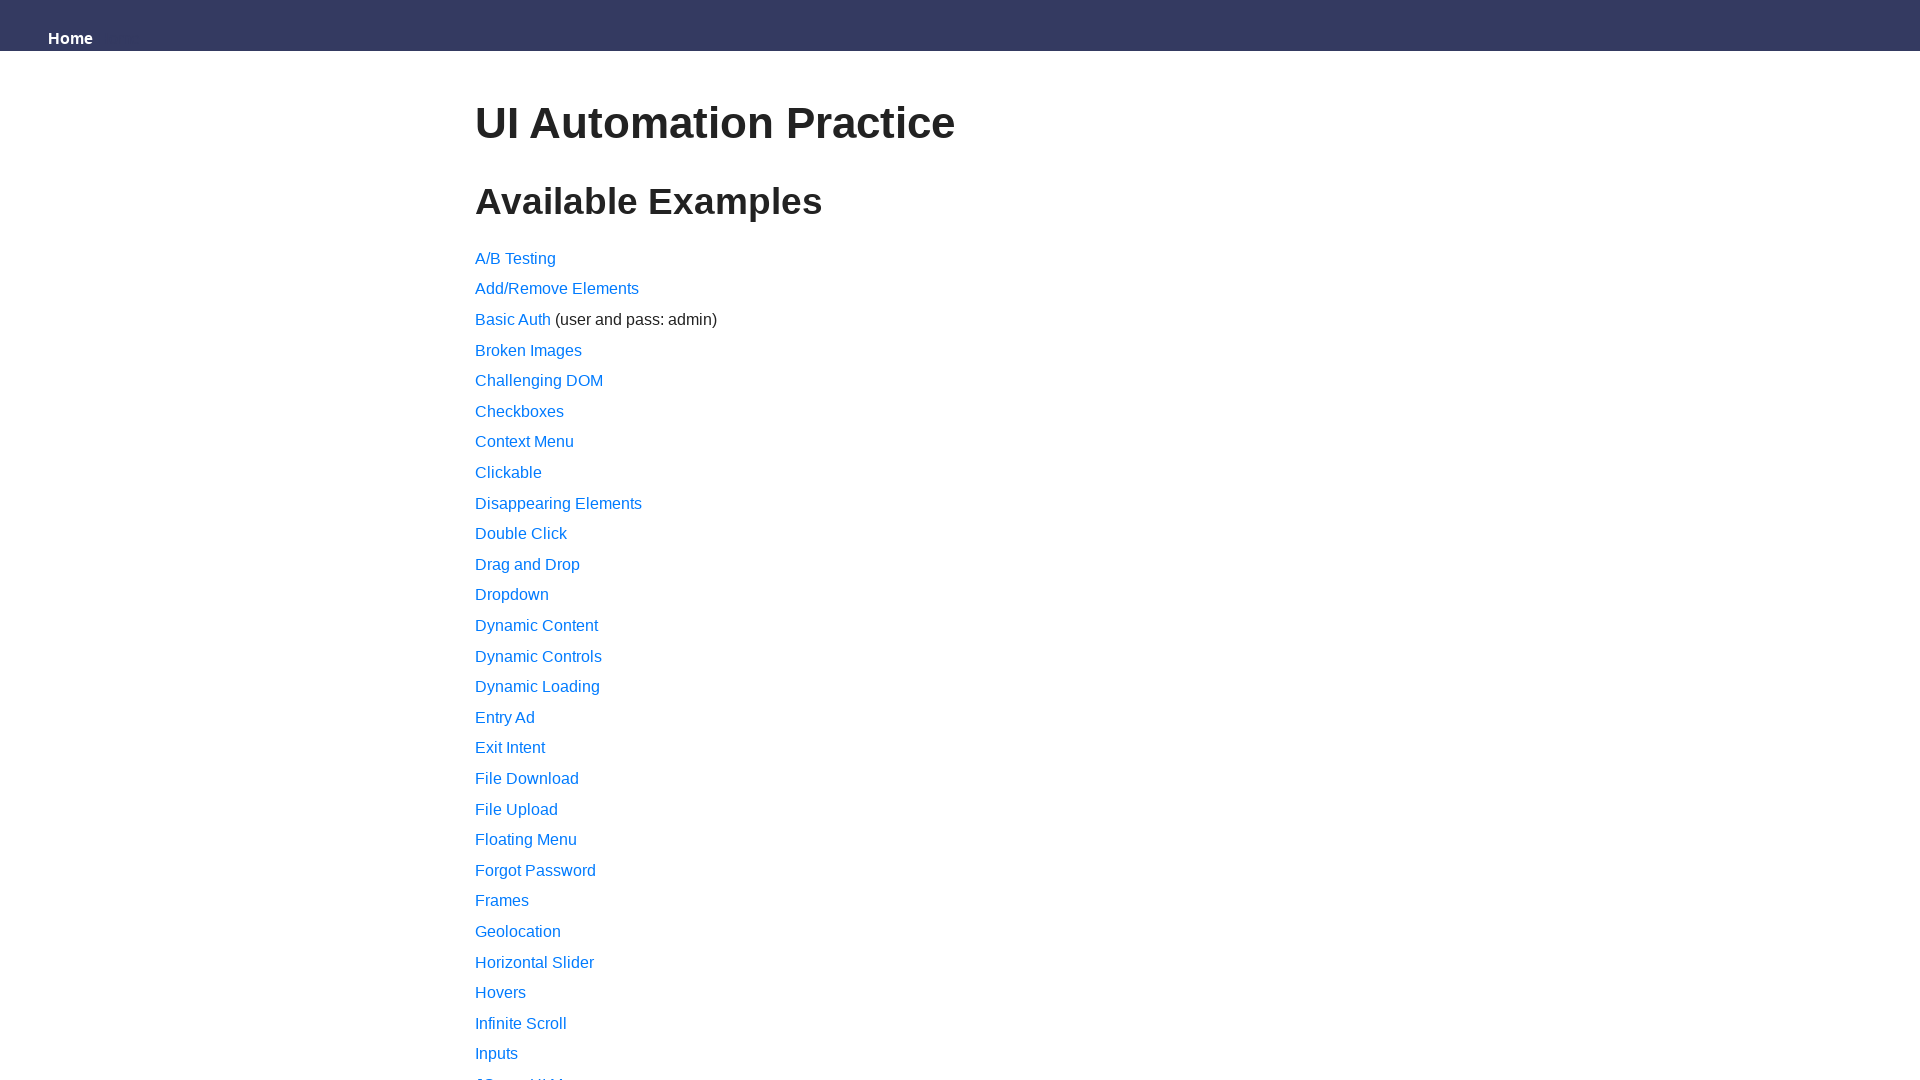

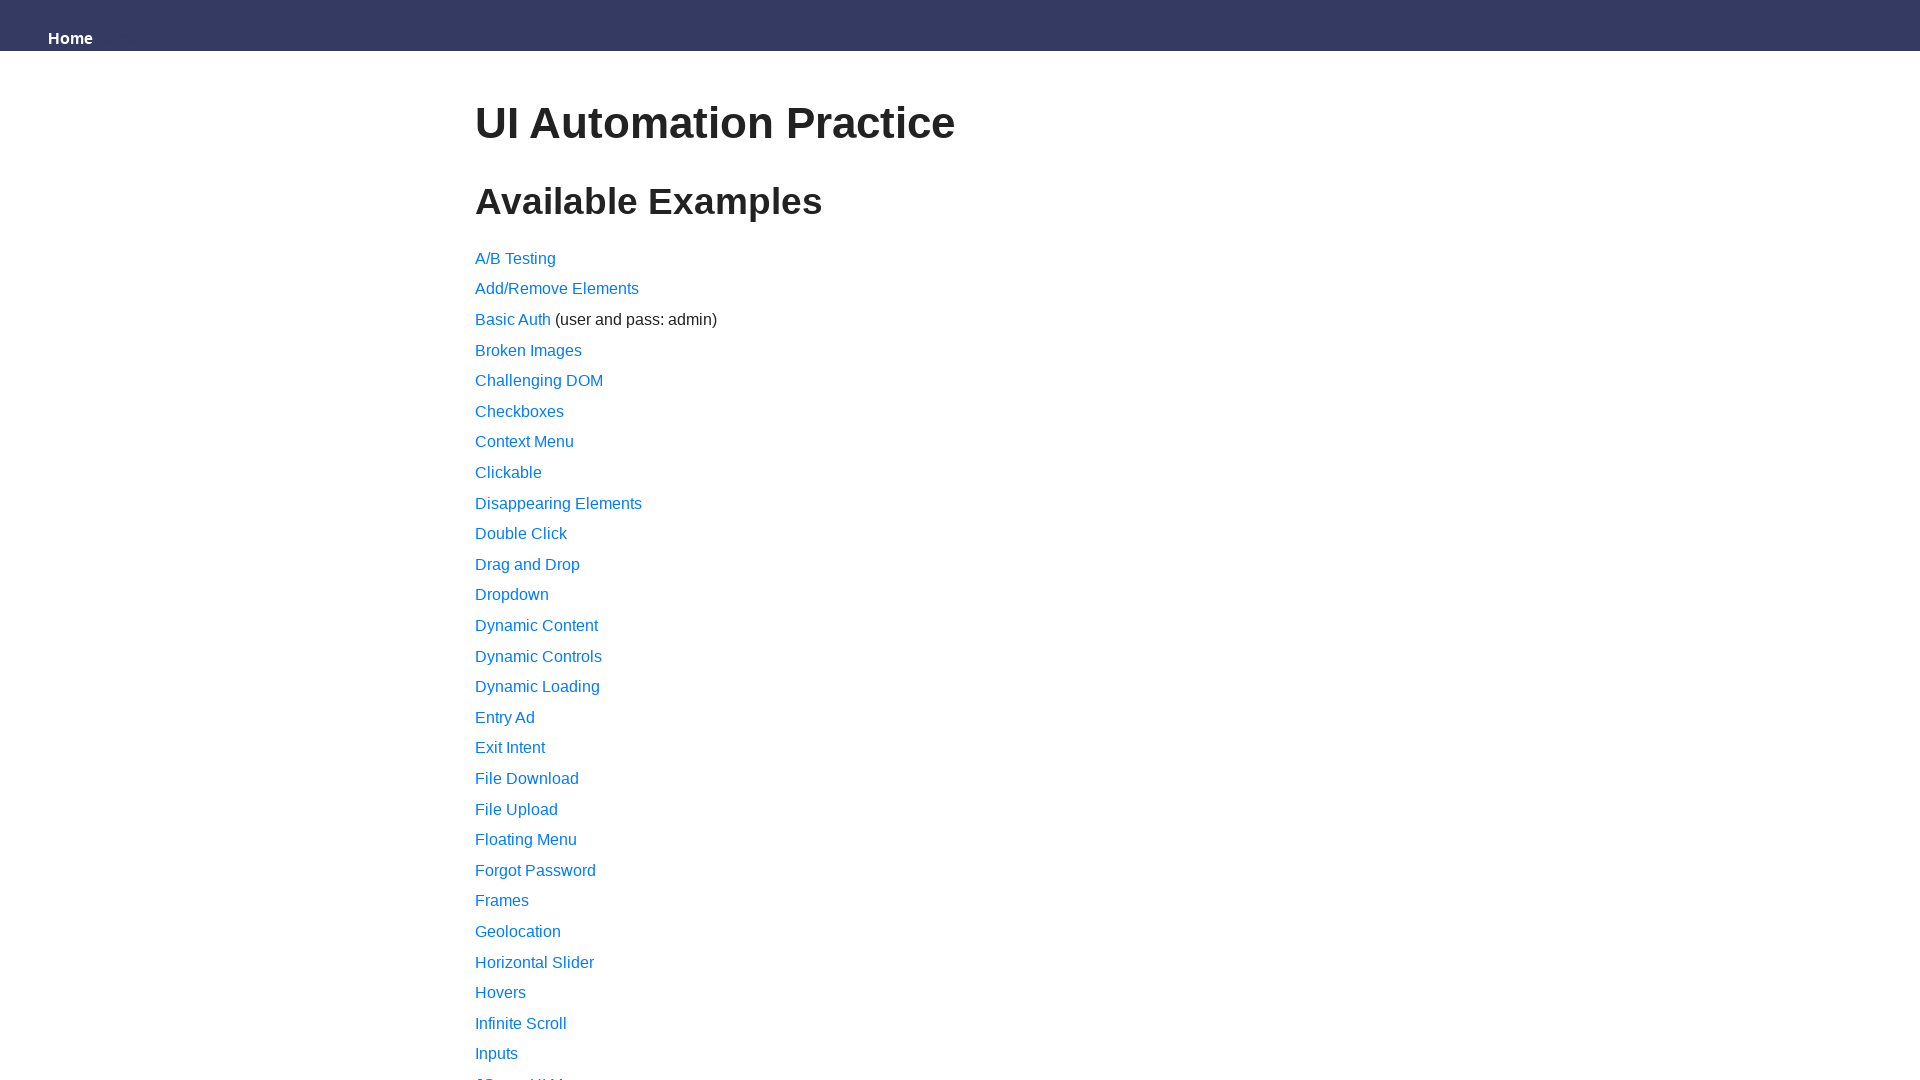